Tests JavaScript confirm dialog by clicking the confirm button, dismissing it, and verifying the result message

Starting URL: https://the-internet.herokuapp.com/javascript_alerts

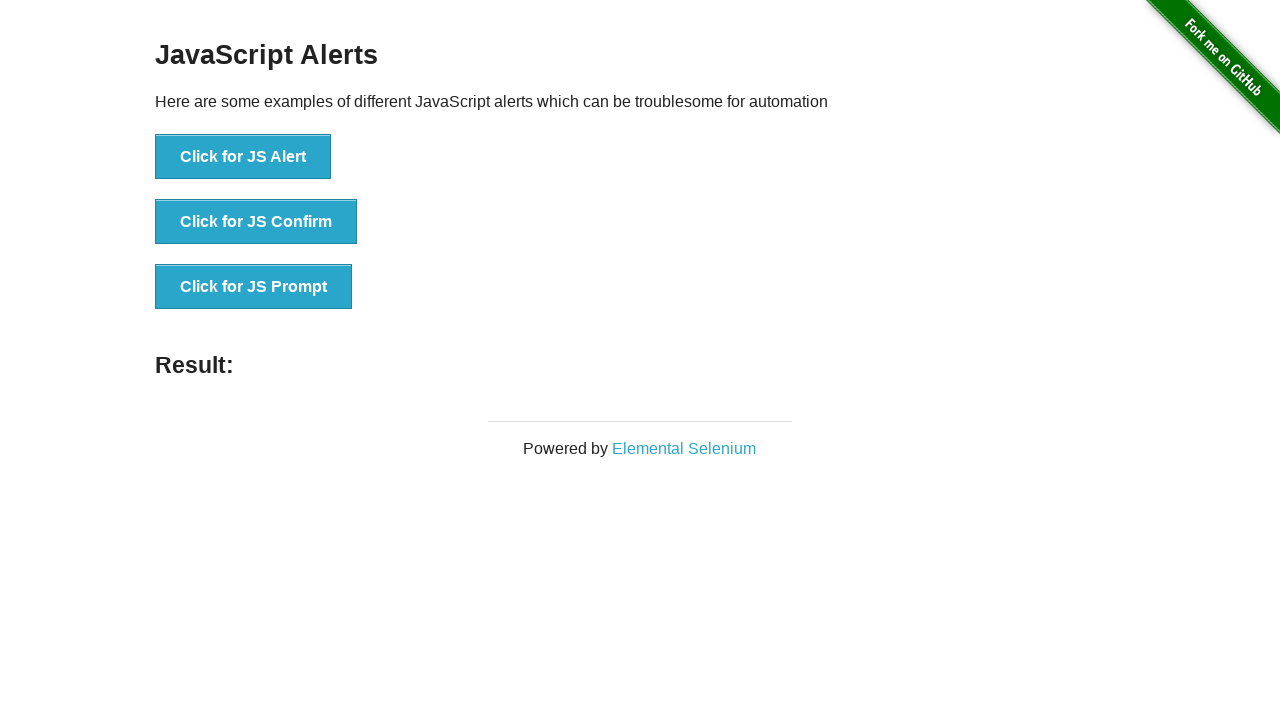

Set up dialog handler to dismiss any dialogs
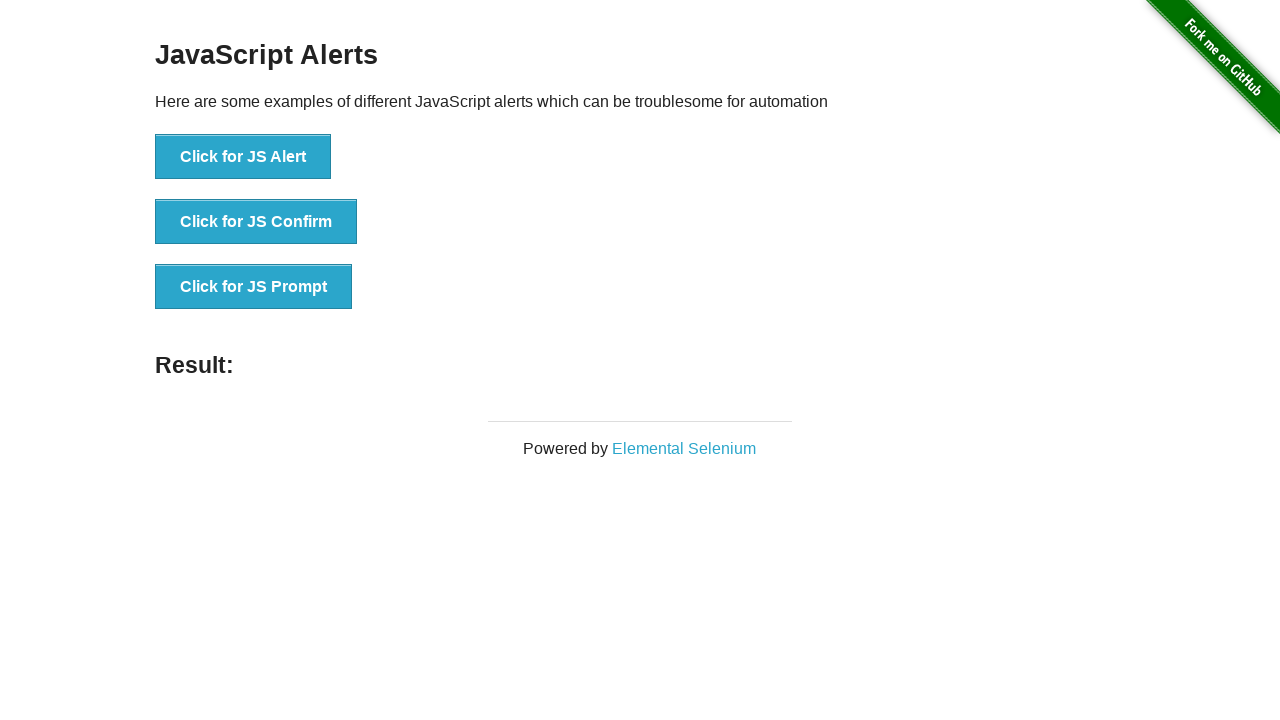

Clicked 'Click for JS Confirm' button to trigger JavaScript confirm dialog at (256, 222) on text='Click for JS Confirm'
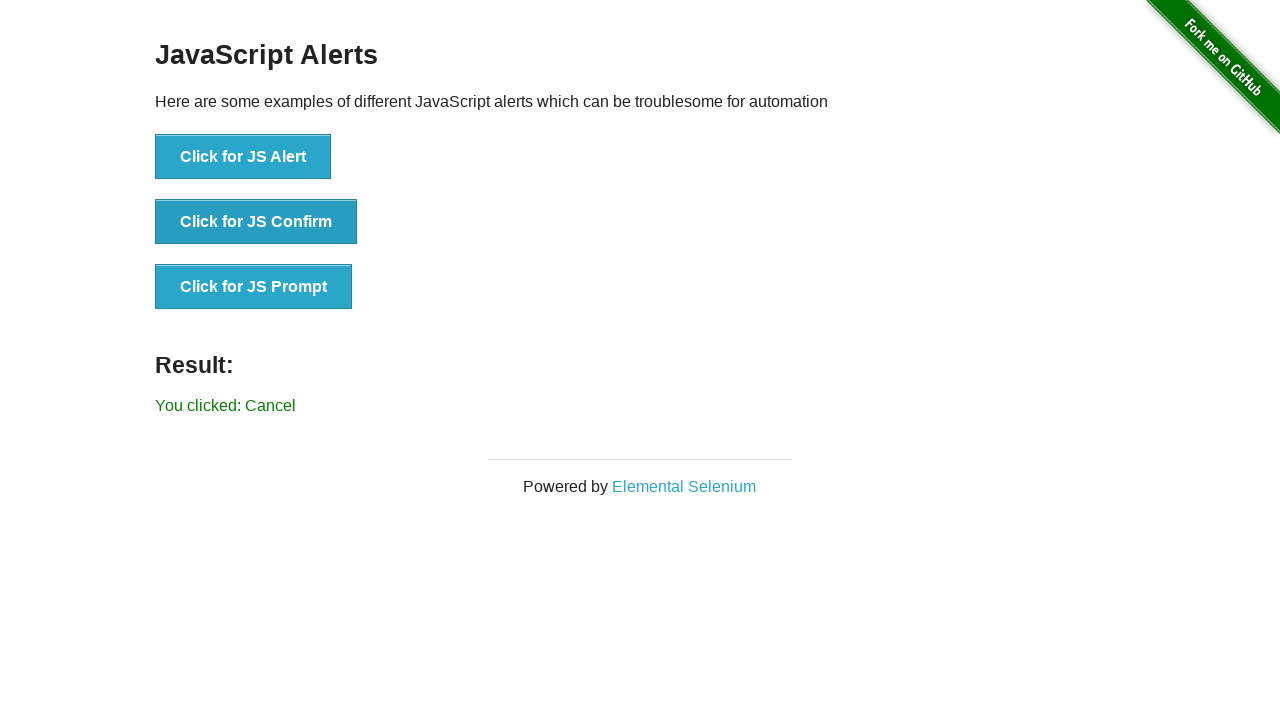

Waited for result element to appear
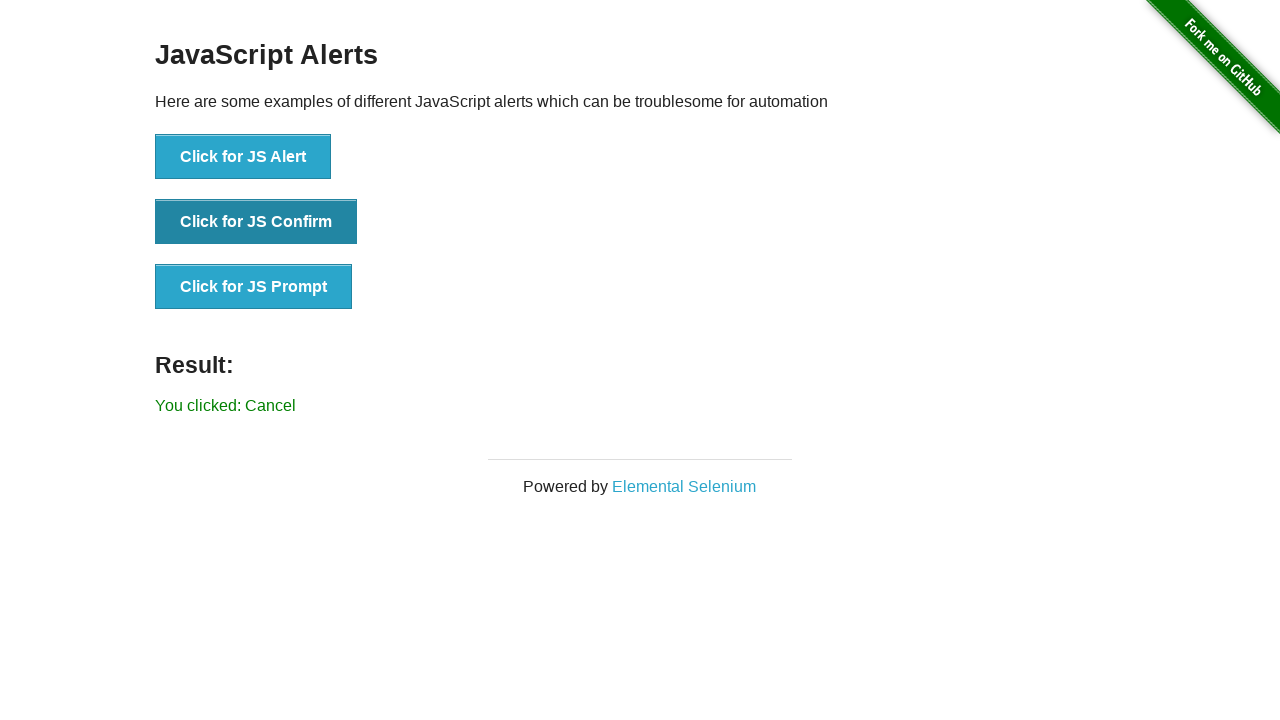

Retrieved result text content
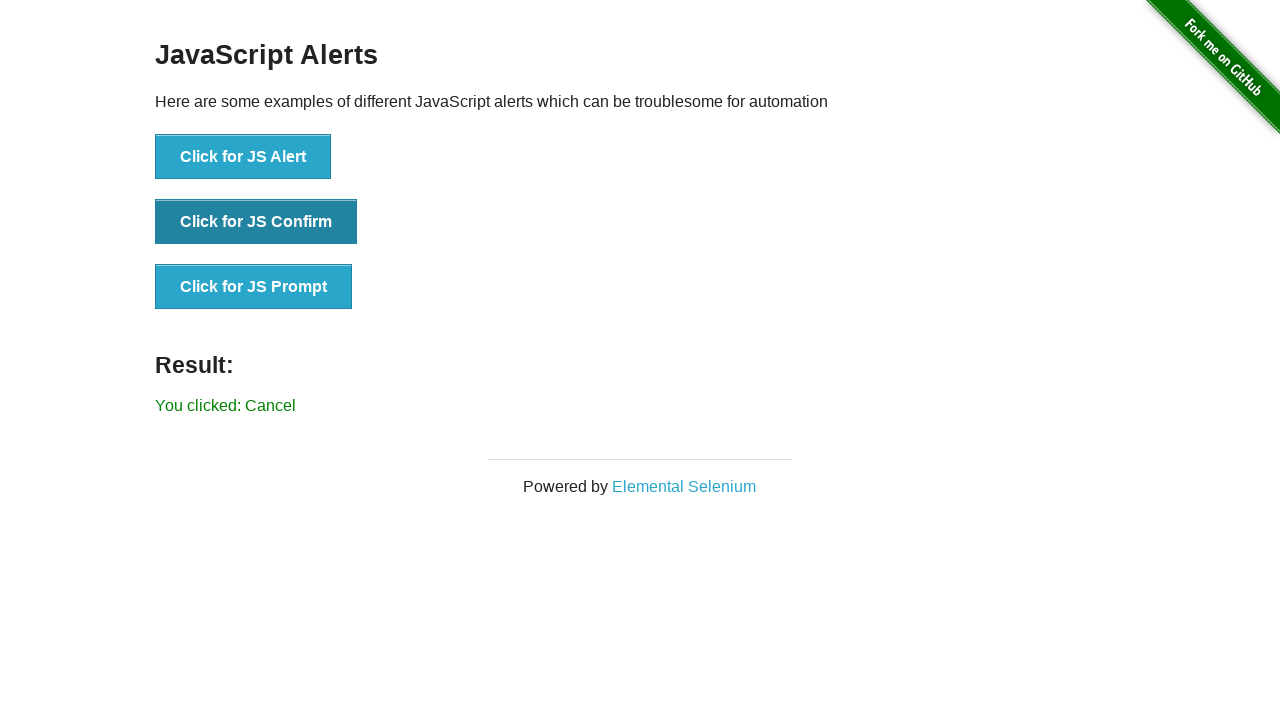

Verified that result text does not contain 'succed' - confirm was dismissed correctly
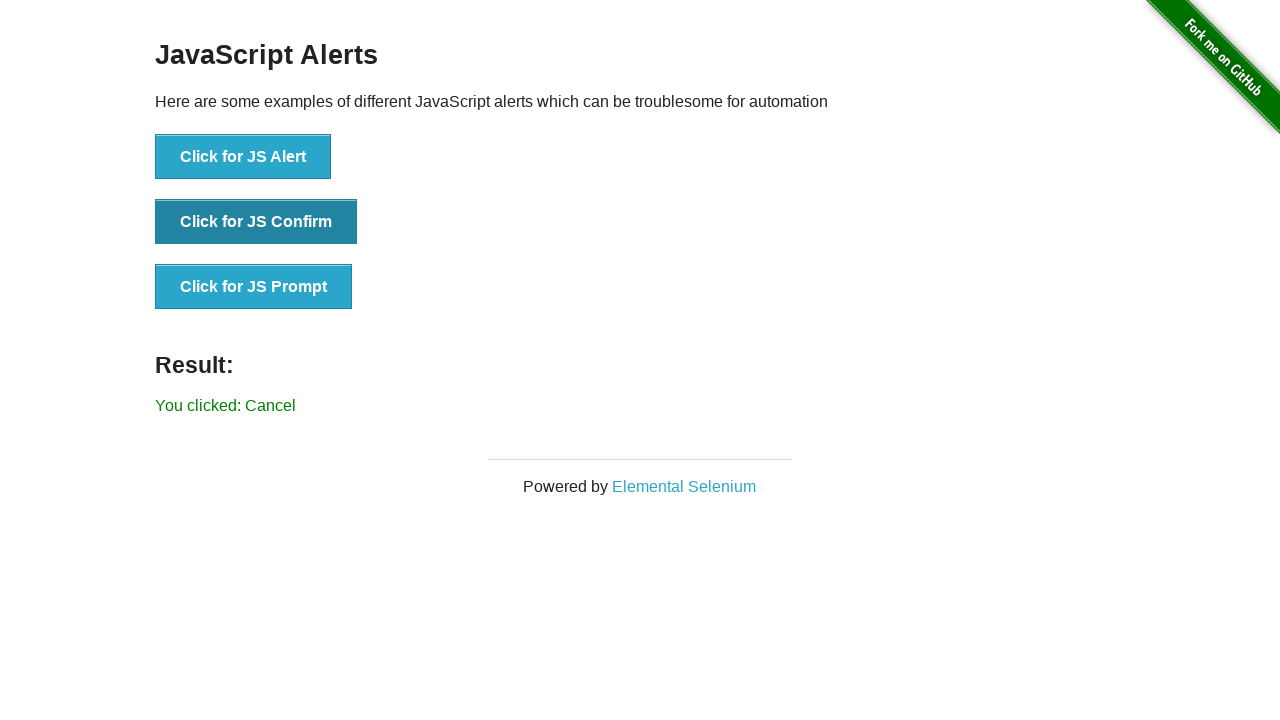

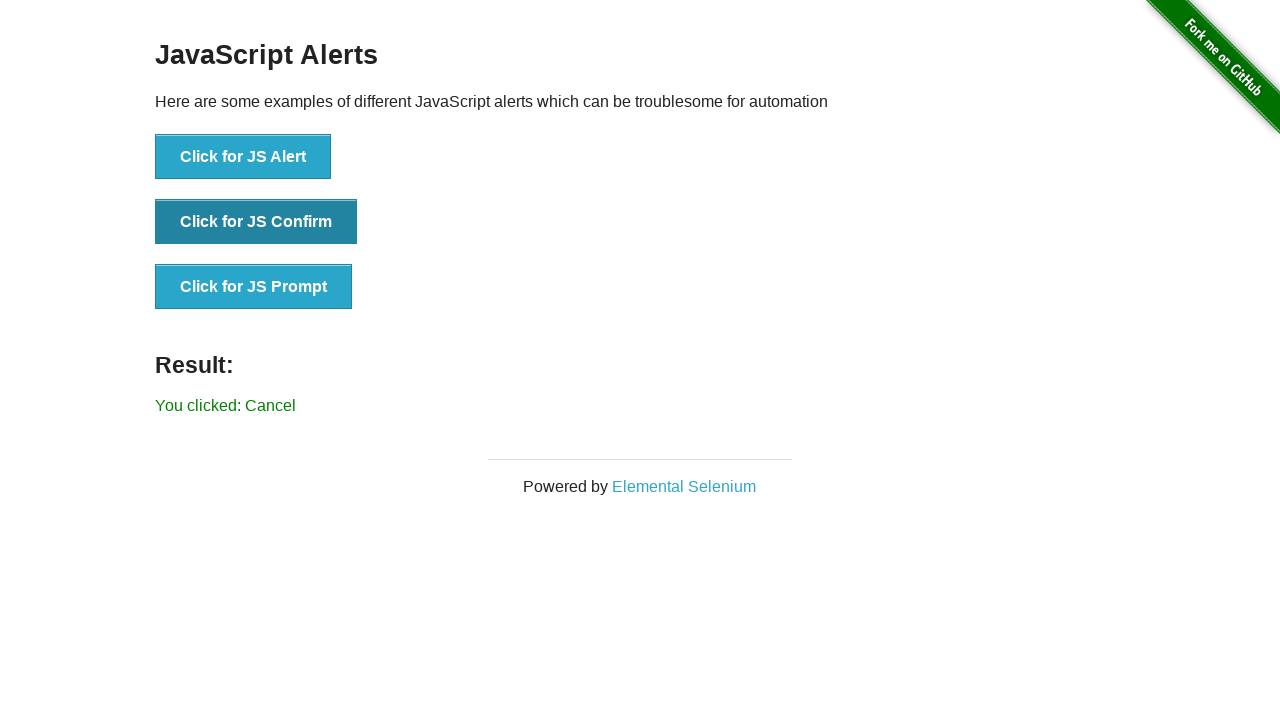